Tests adding jQuery Growl notification library to a page and displaying various notification messages (info, error, notice, warning) using JavaScript injection.

Starting URL: http://the-internet.herokuapp.com

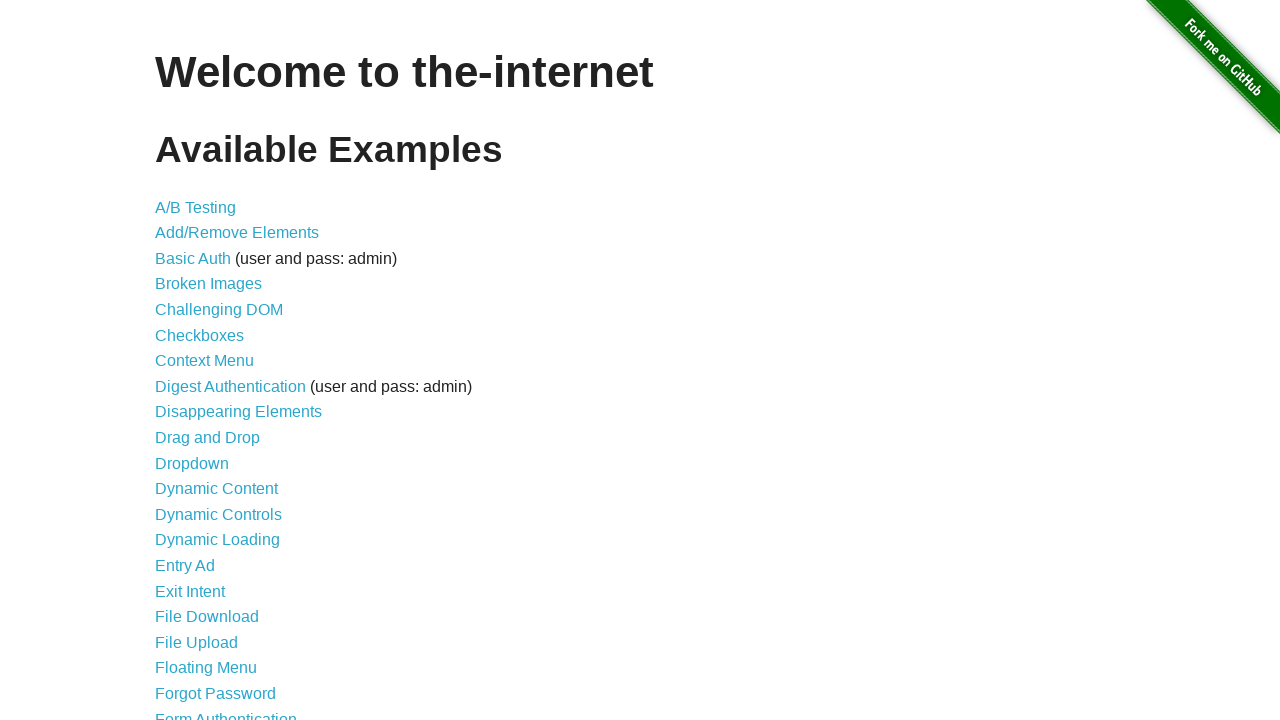

Injected jQuery library into page if not already present
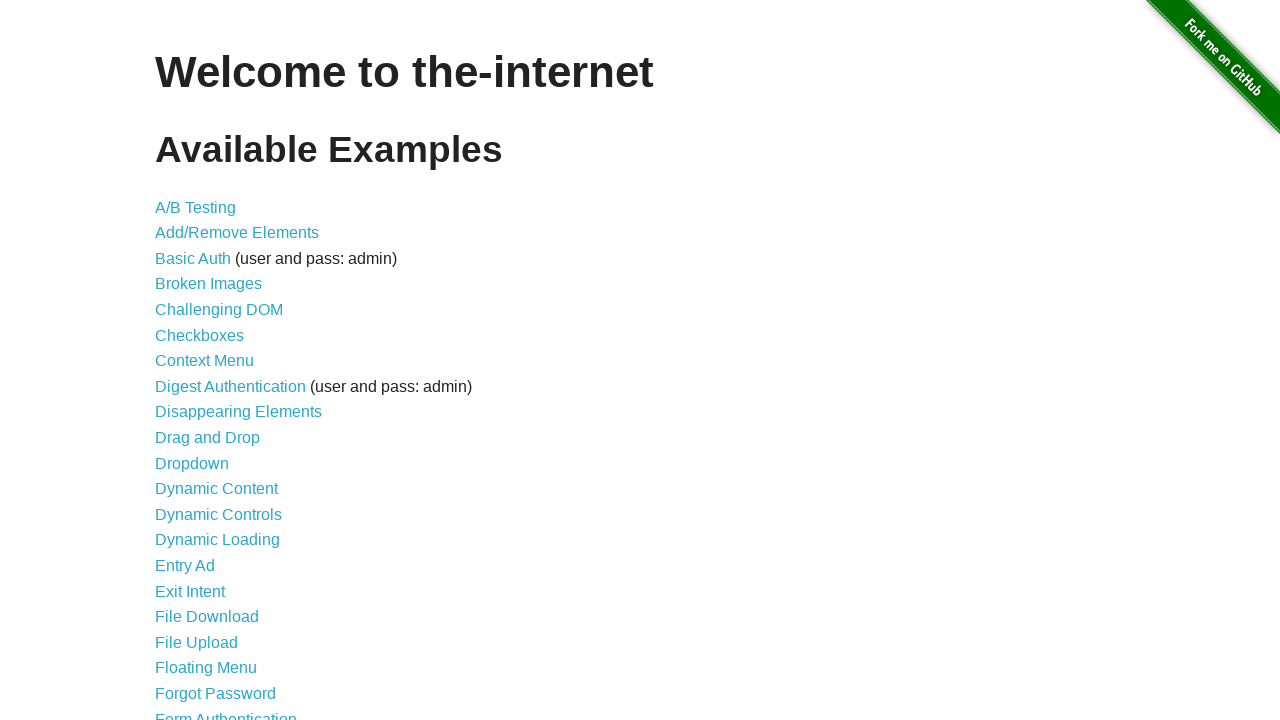

jQuery library loaded and available
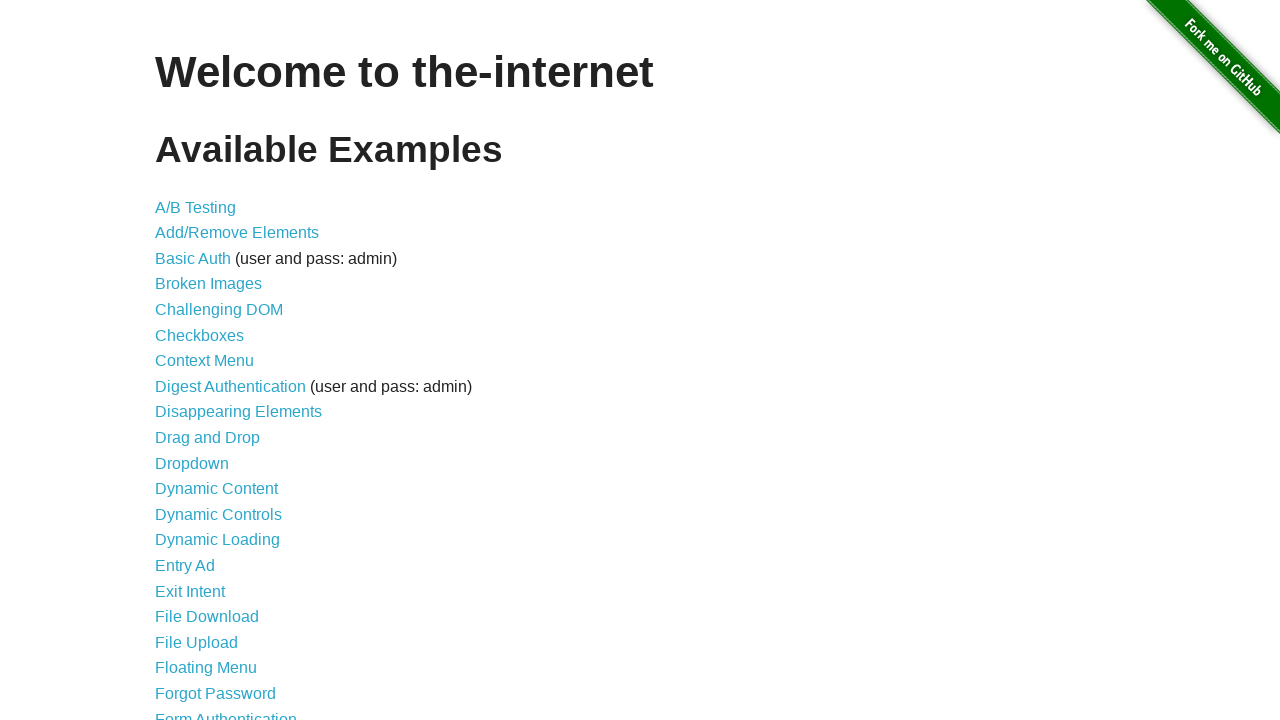

Loaded jQuery Growl JavaScript library
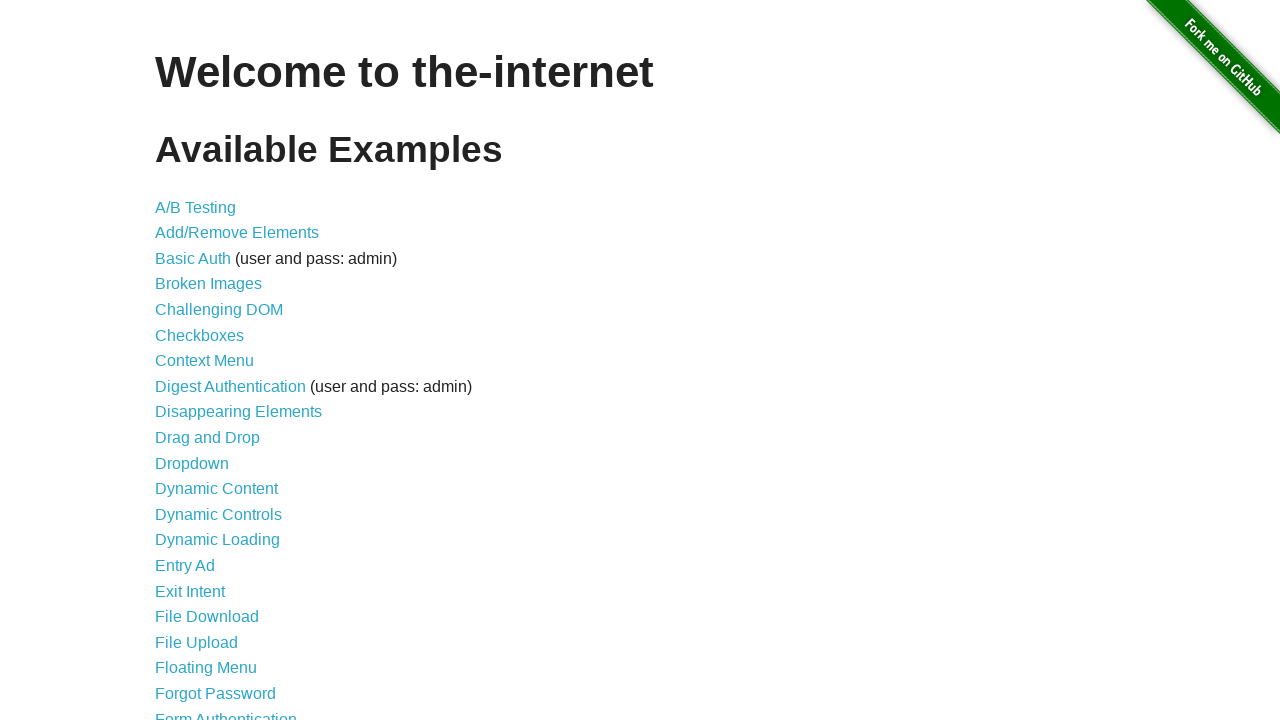

Added jQuery Growl CSS styles to page
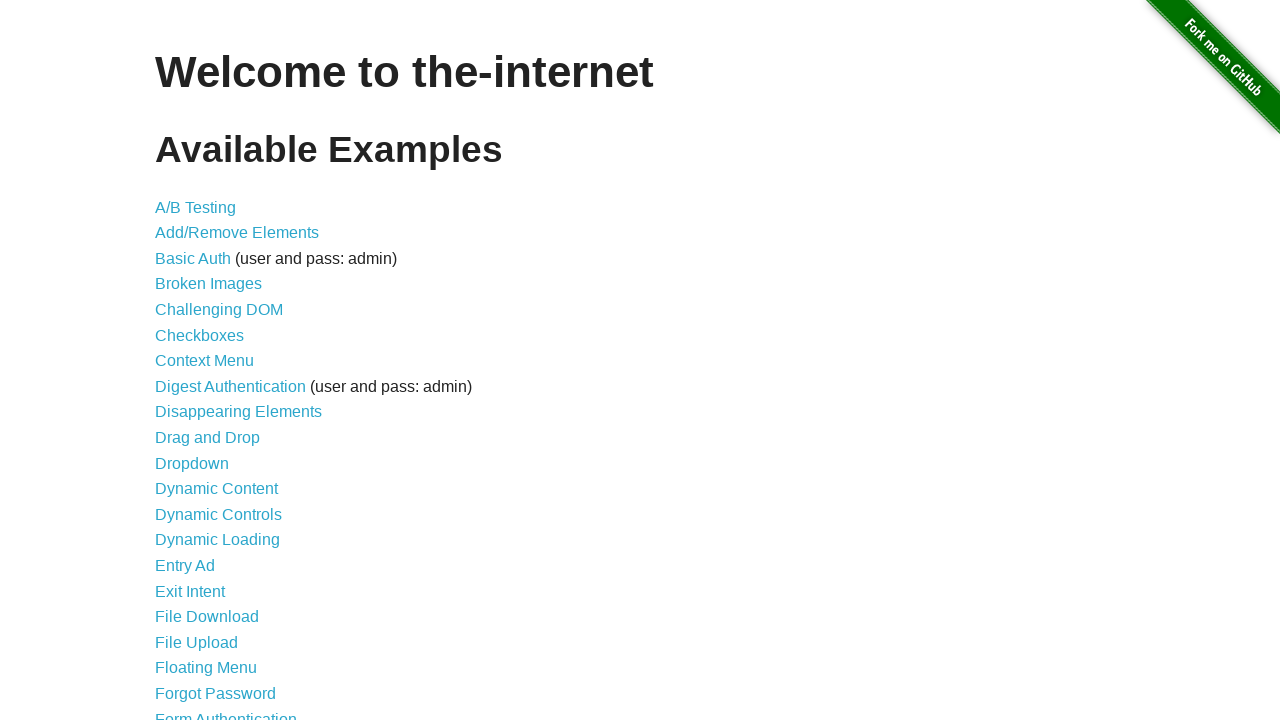

Waited for jQuery Growl library to fully load
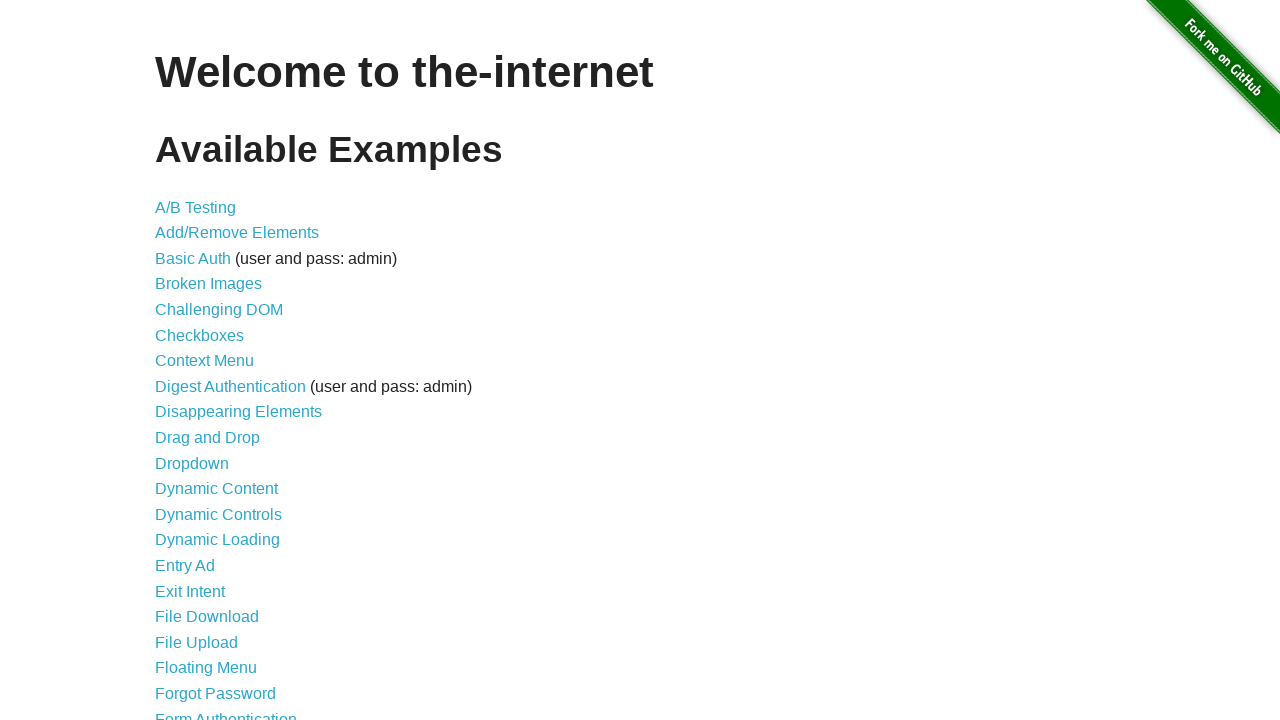

Displayed basic growl notification with title 'GET' and message '/'
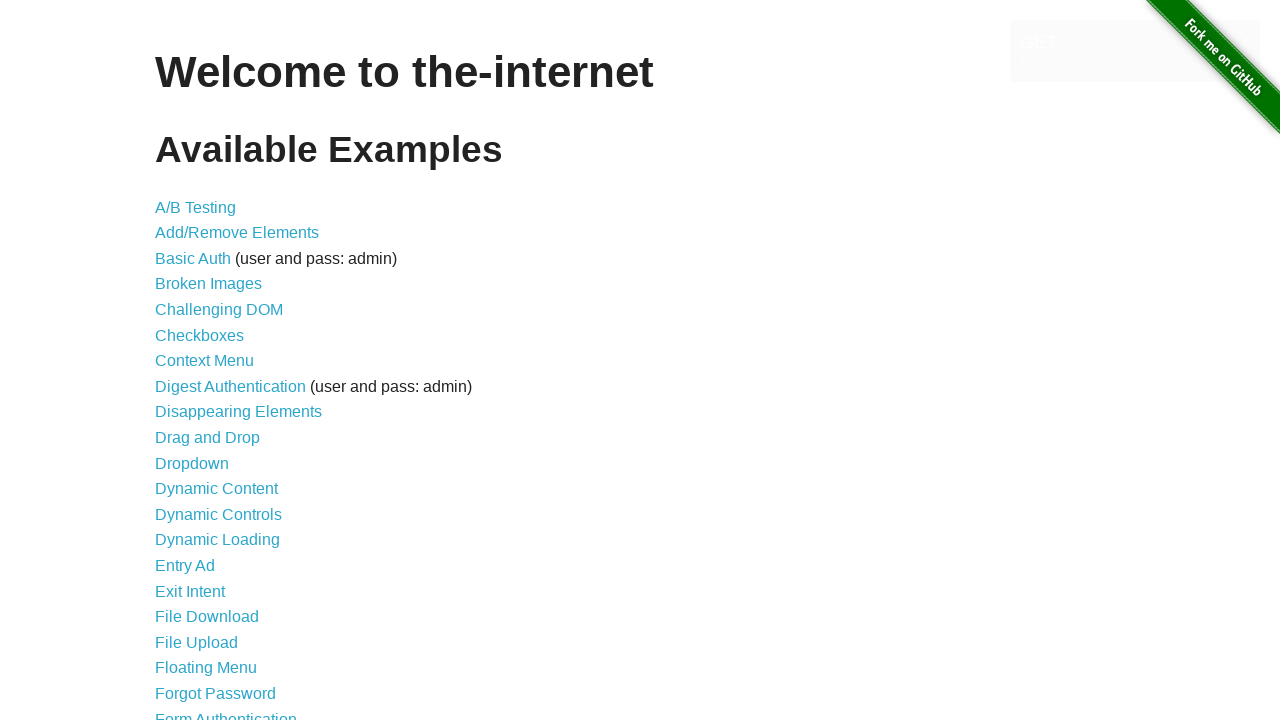

Displayed error growl notification
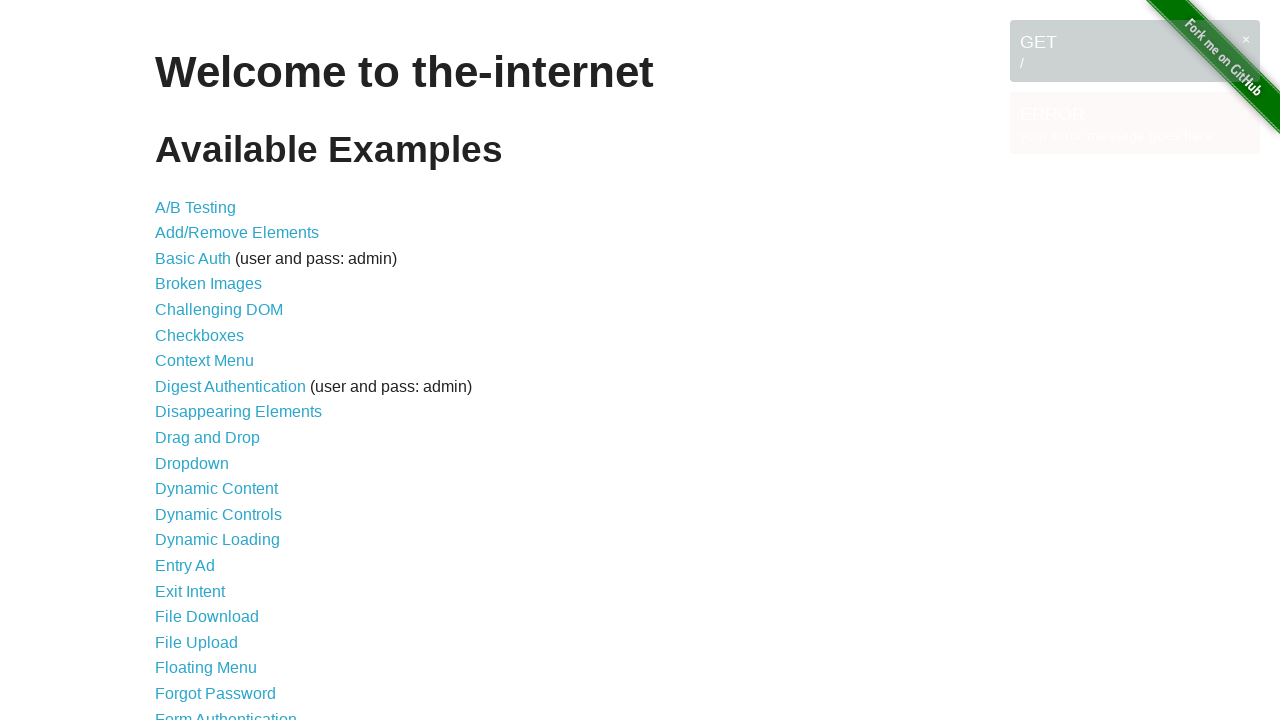

Displayed notice growl notification
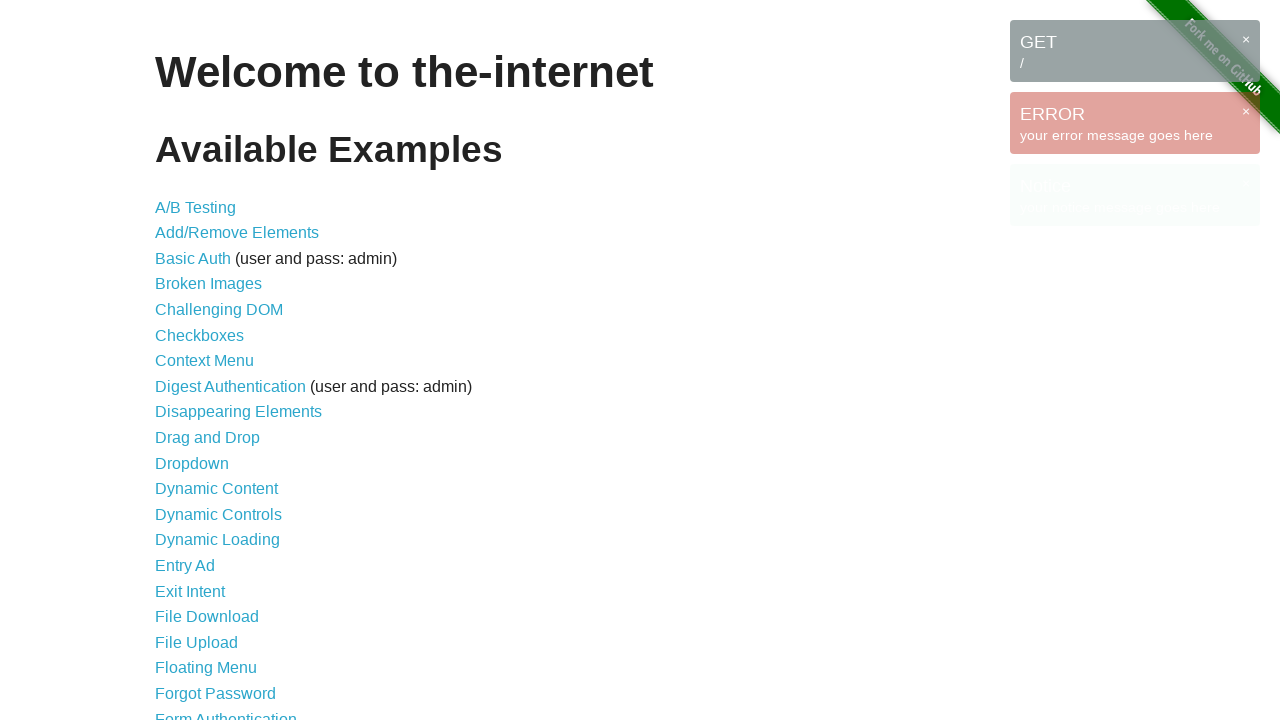

Displayed warning growl notification
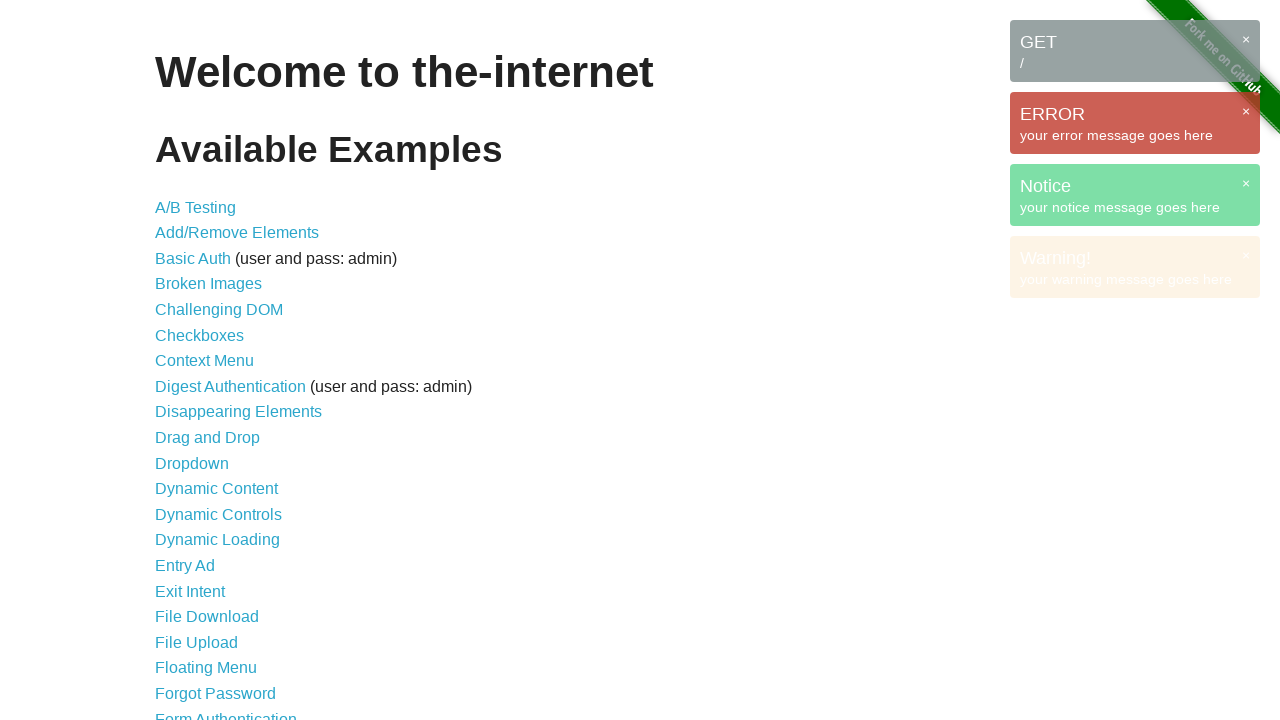

Waited for all growl notifications to be fully visible
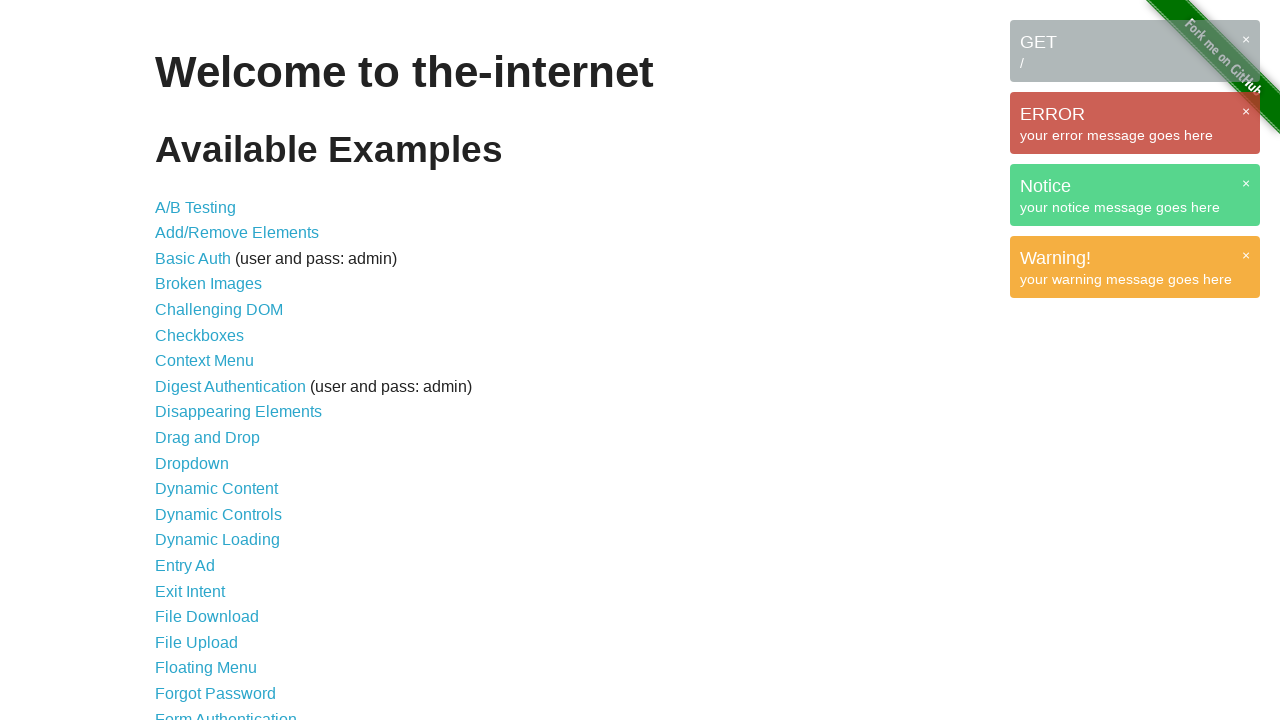

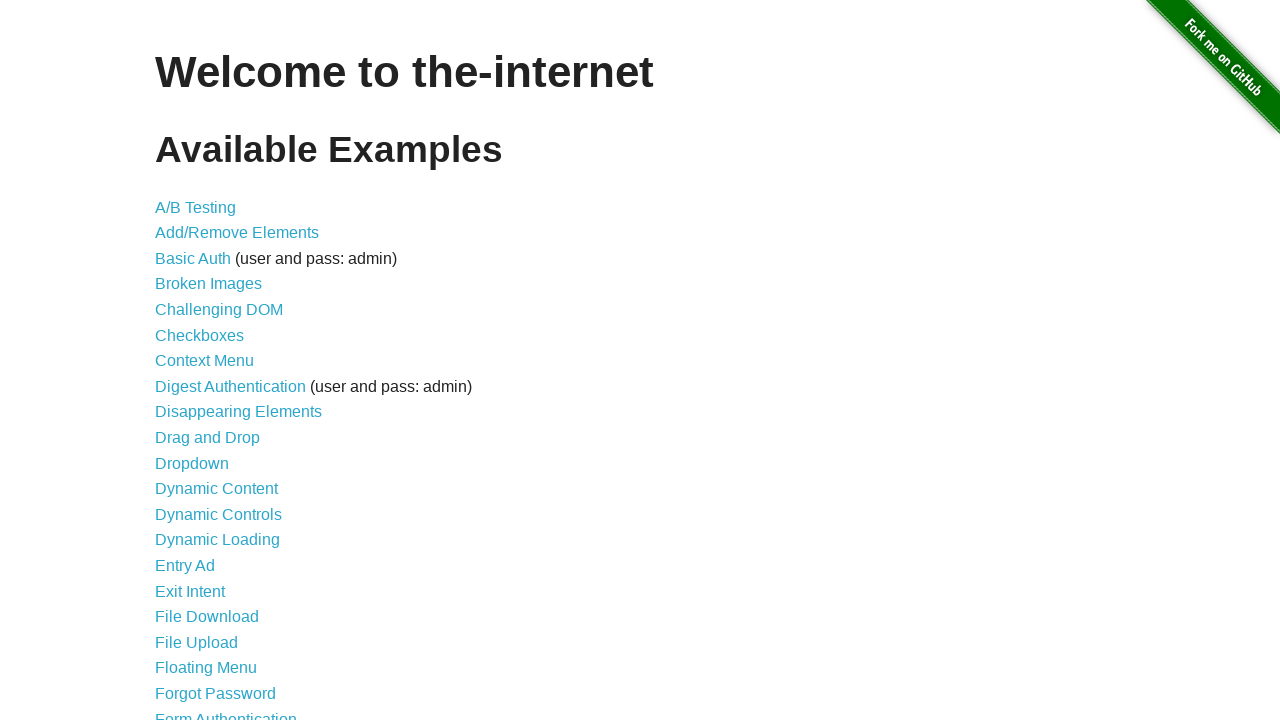